Tests a jQuery dropdown tree component by clicking on the input box to open the dropdown and selecting various choices from the dropdown menu

Starting URL: https://www.jqueryscript.net/demo/Drop-Down-Combo-Tree/

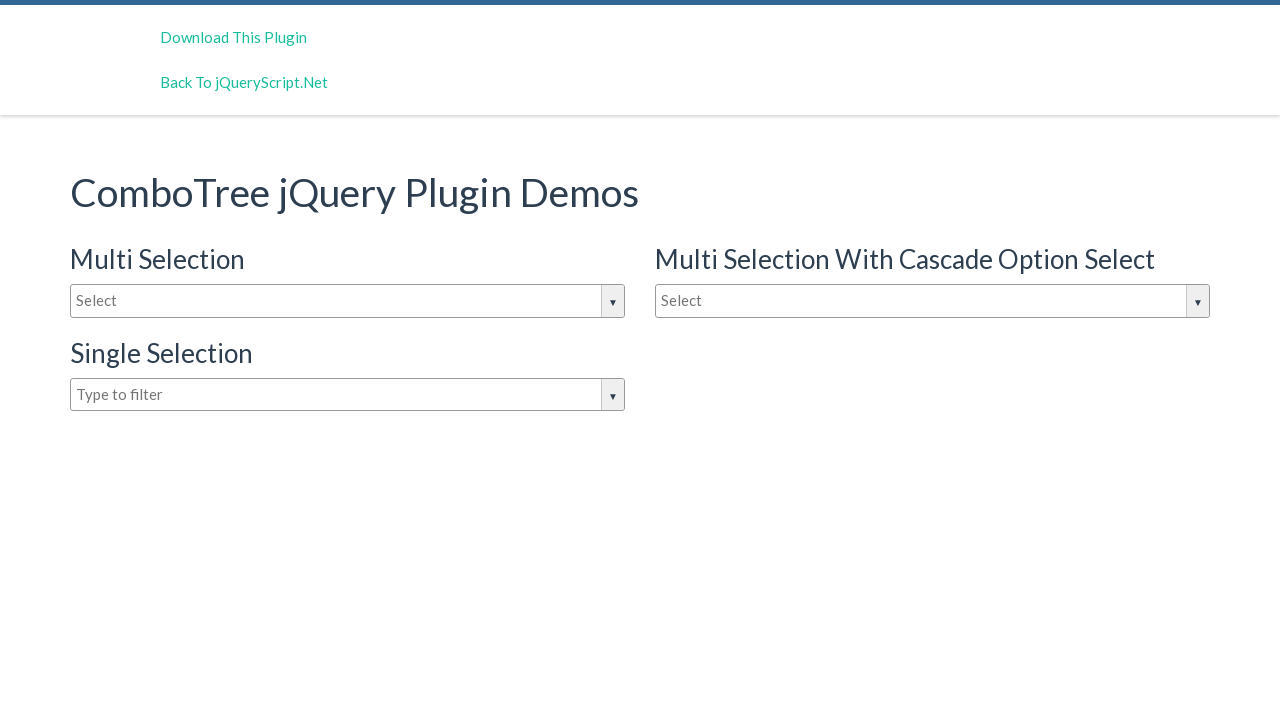

Clicked input box to open jQuery dropdown at (348, 301) on #justAnInputBox
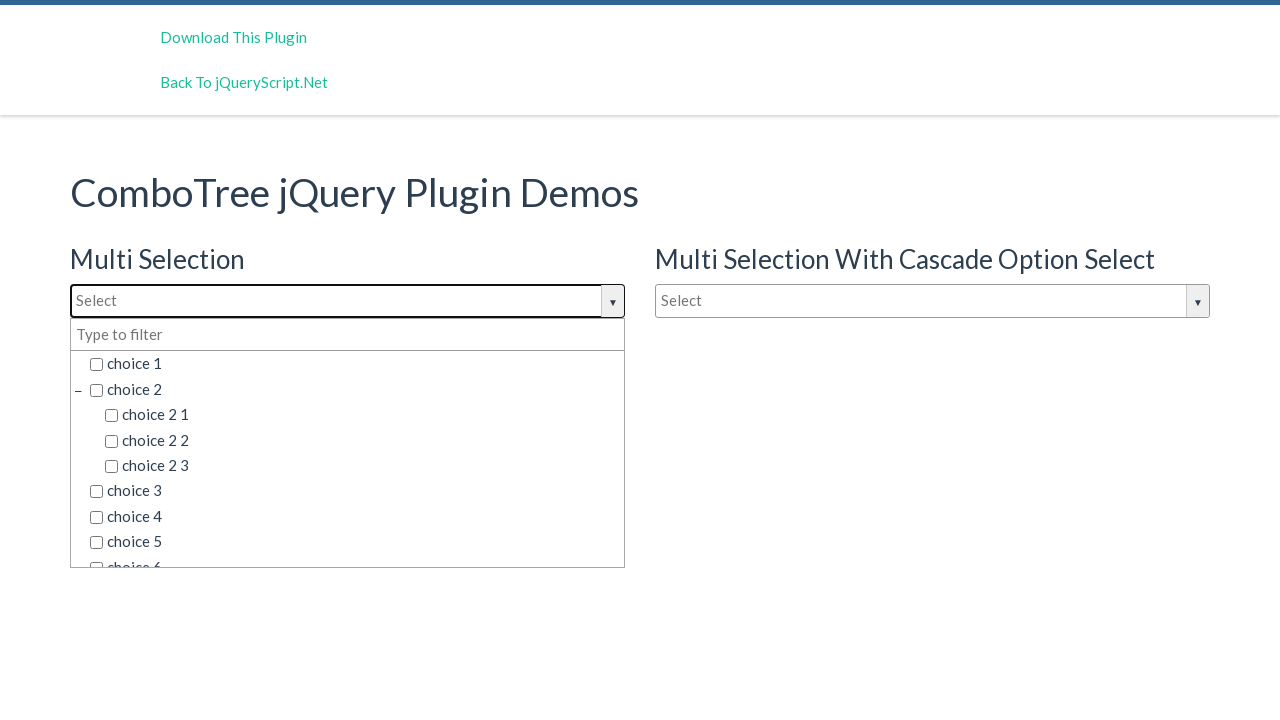

Dropdown choices loaded and visible
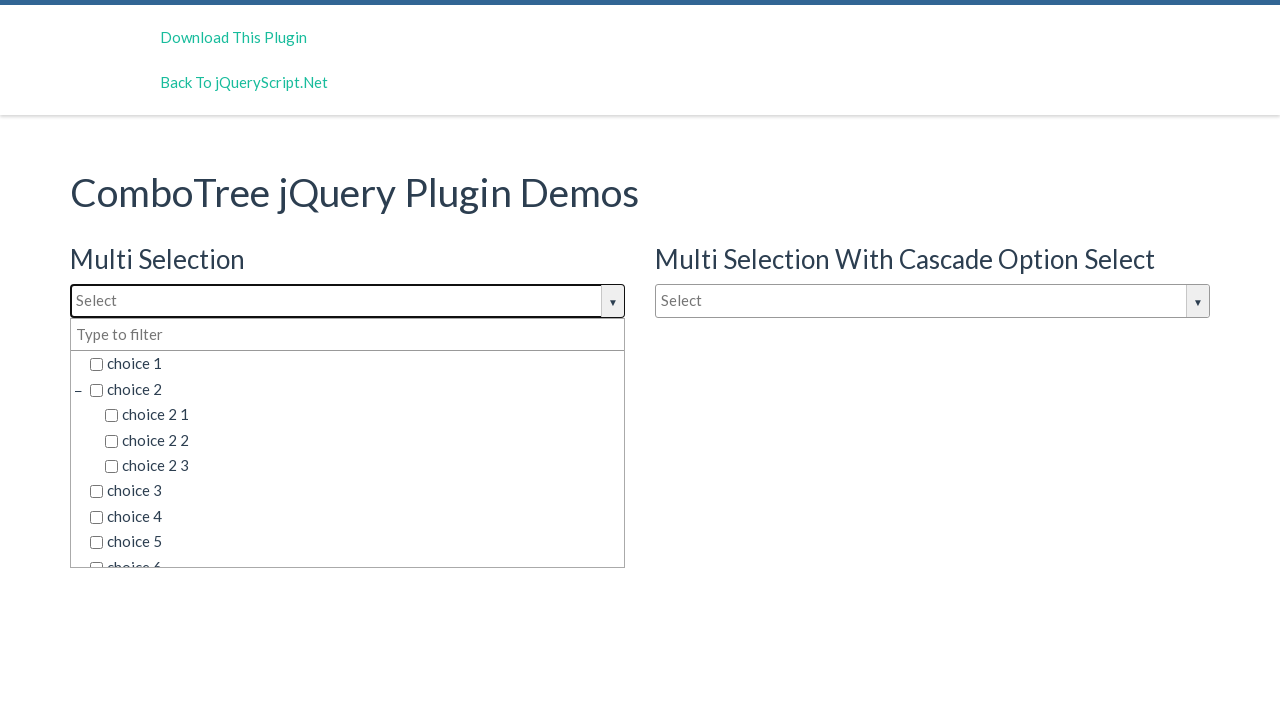

Selected 'choice 2' from dropdown menu at (355, 389) on span.comboTreeItemTitle >> nth=1
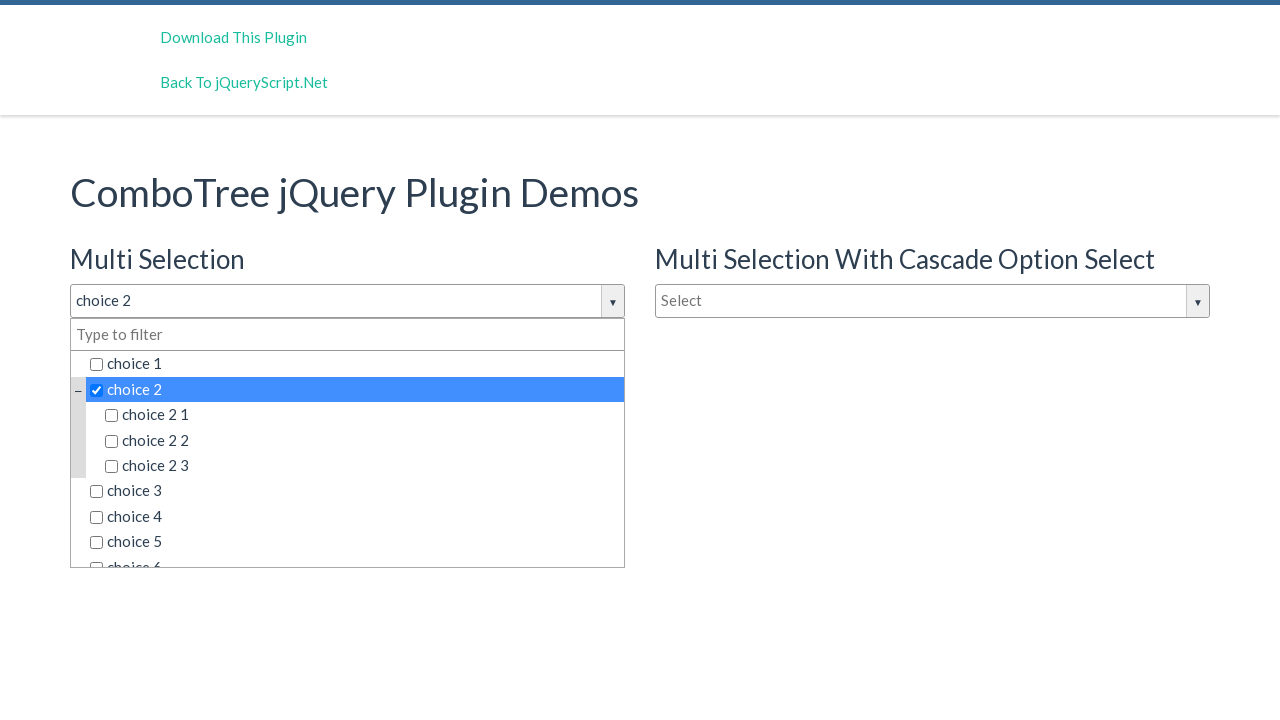

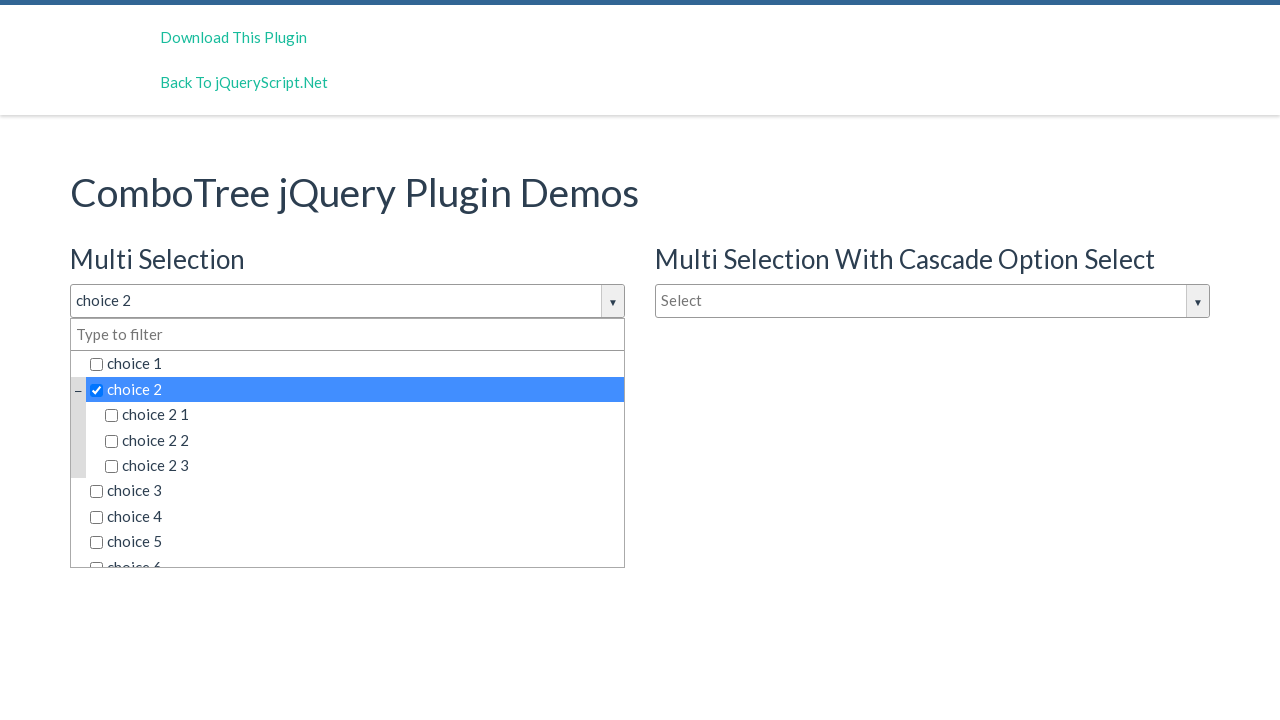